Navigates to a product listing page and verifies that product cards with names are displayed on the page.

Starting URL: https://sandbox.oxylabs.io/products

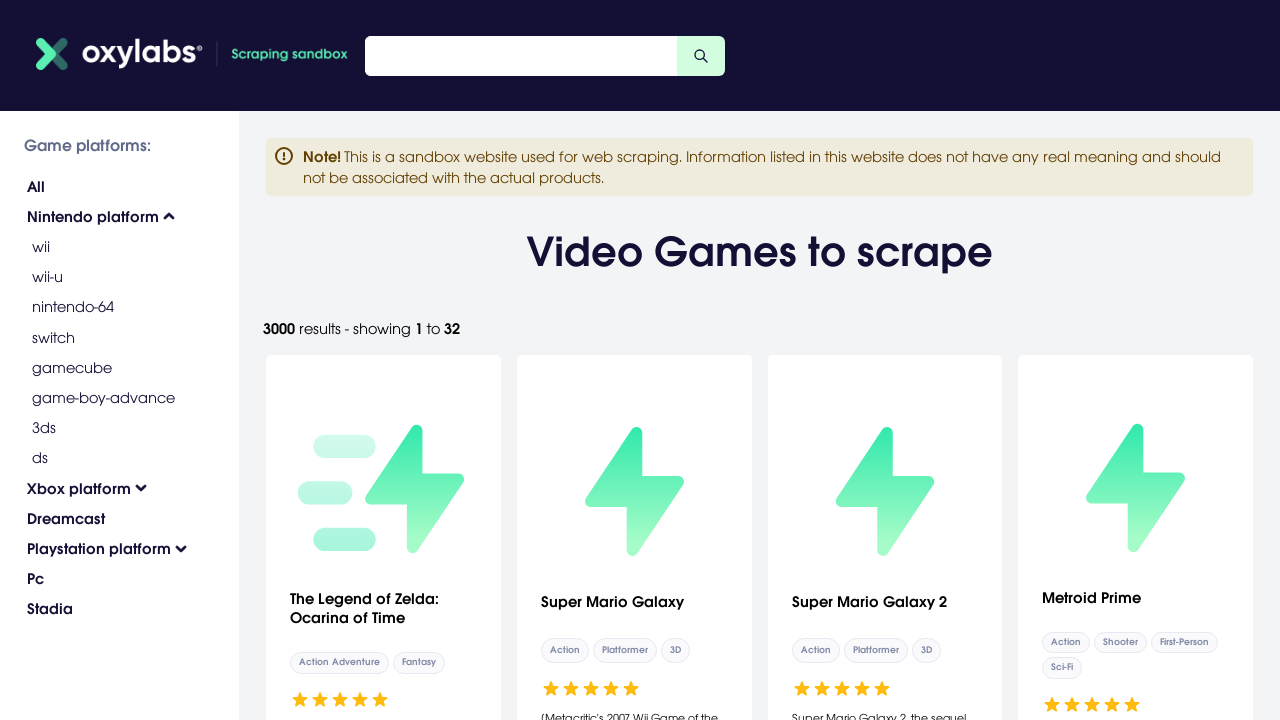

Navigated to product listing page
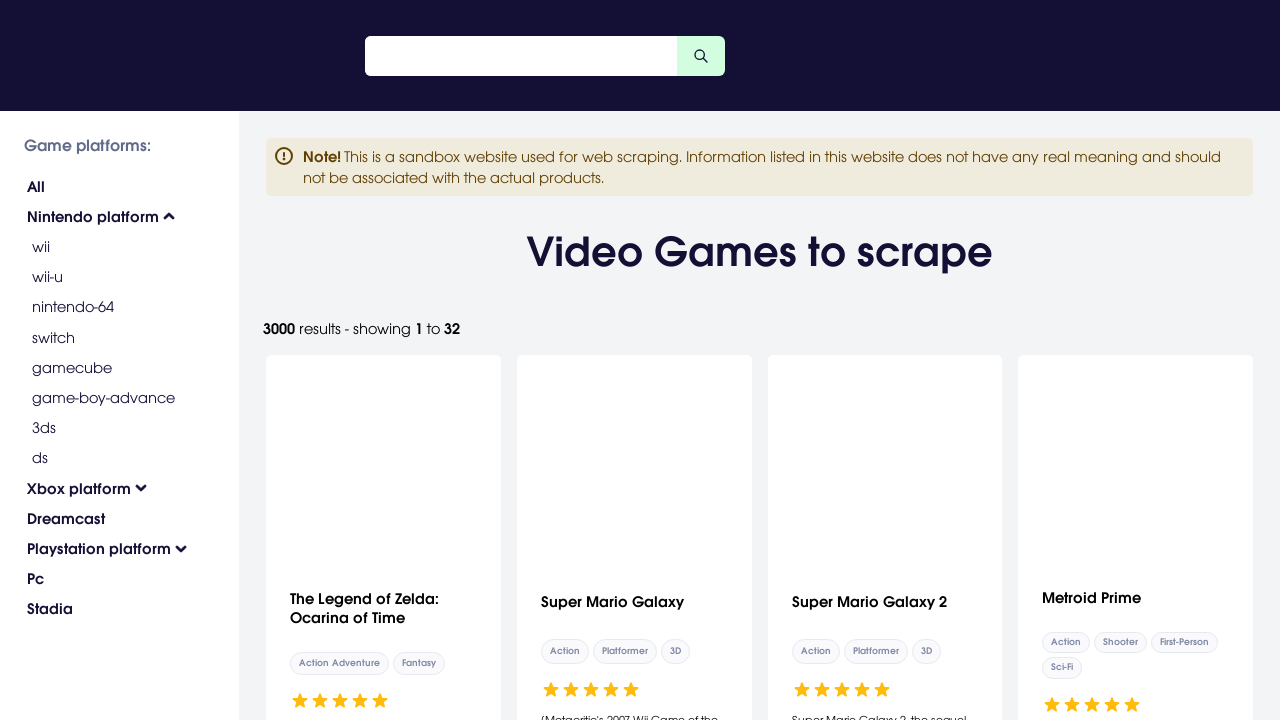

Product cards loaded on the page
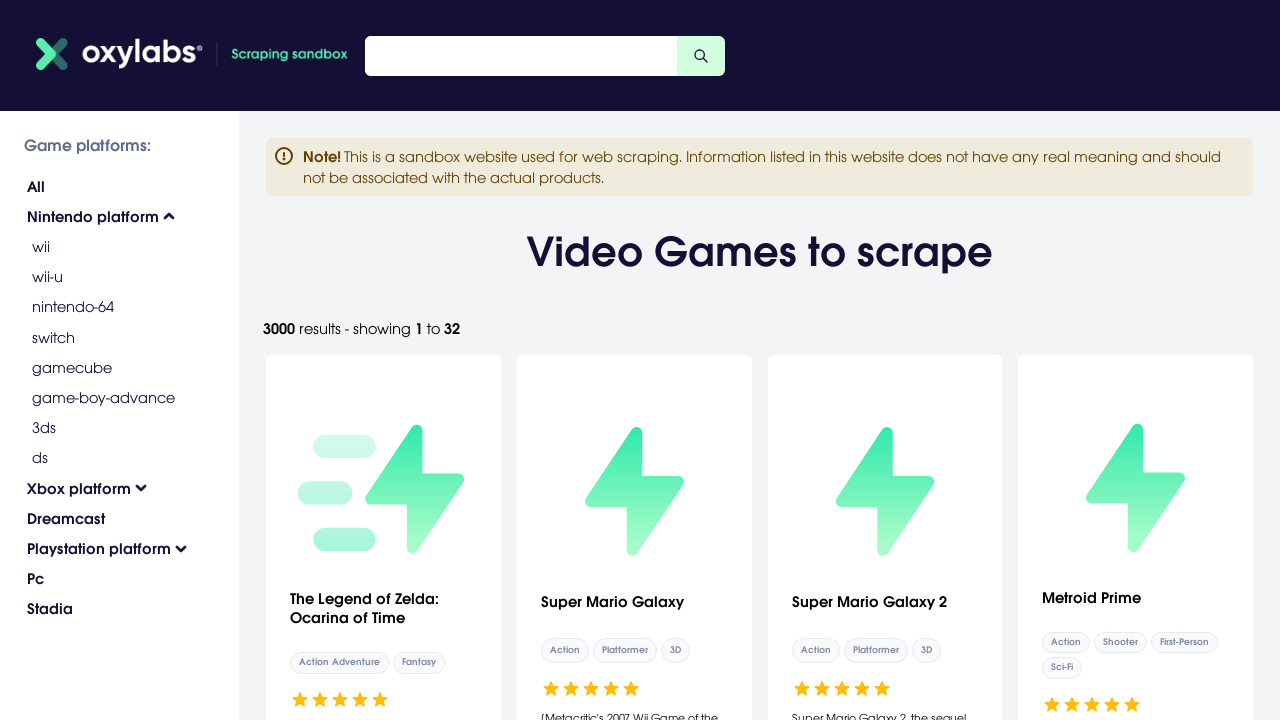

Product names verified in product cards
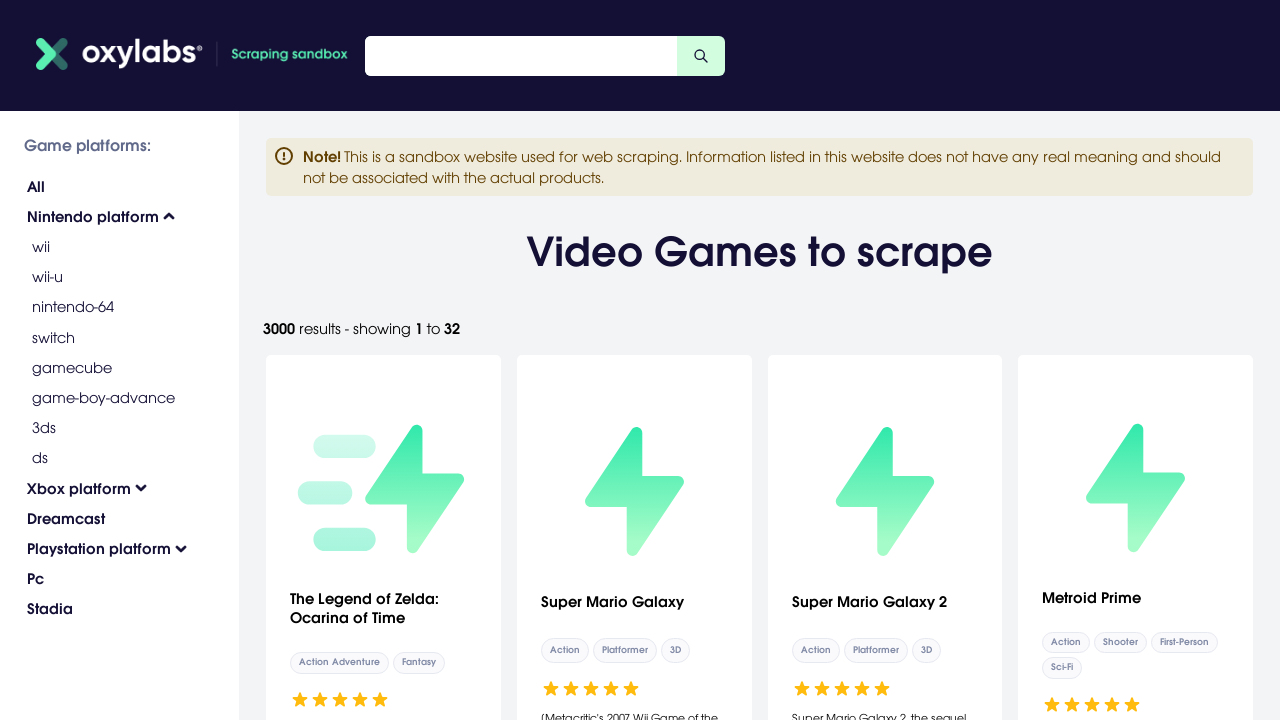

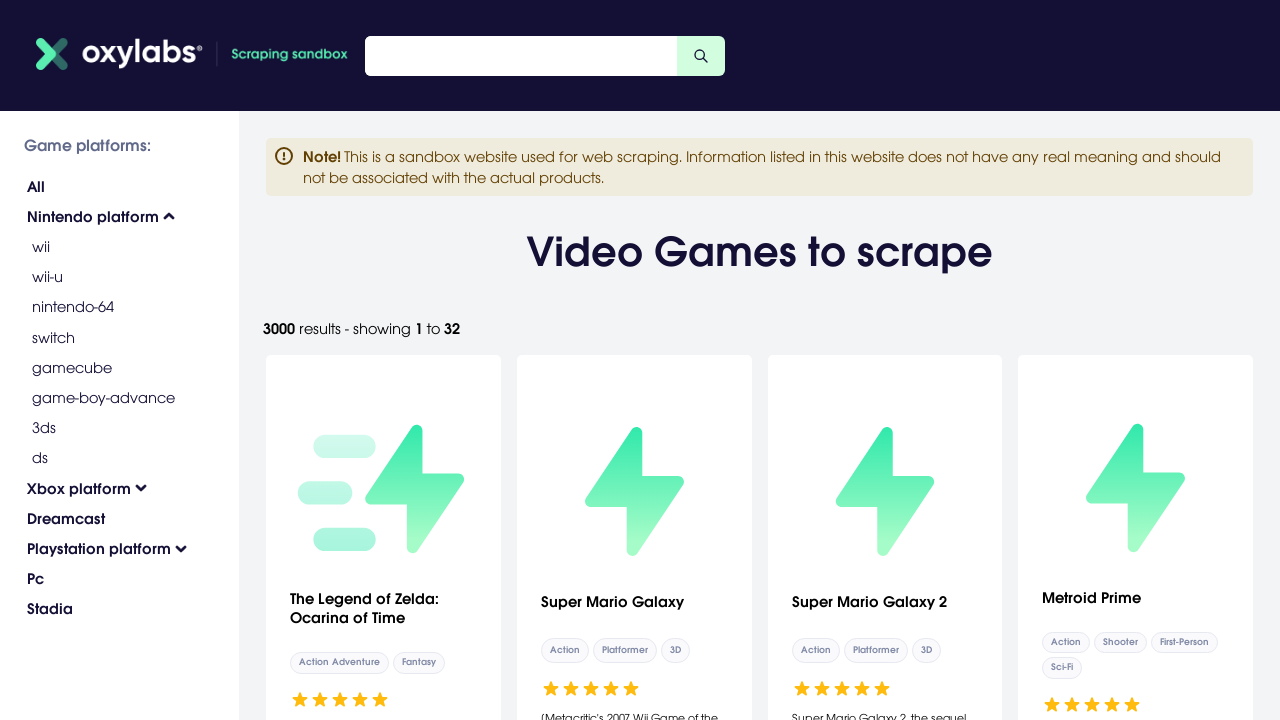